Submits the feedback form without entering any data, clicks Yes on confirmation, and verifies the generic thank you message is displayed.

Starting URL: https://kristinek.github.io/site/tasks/provide_feedback

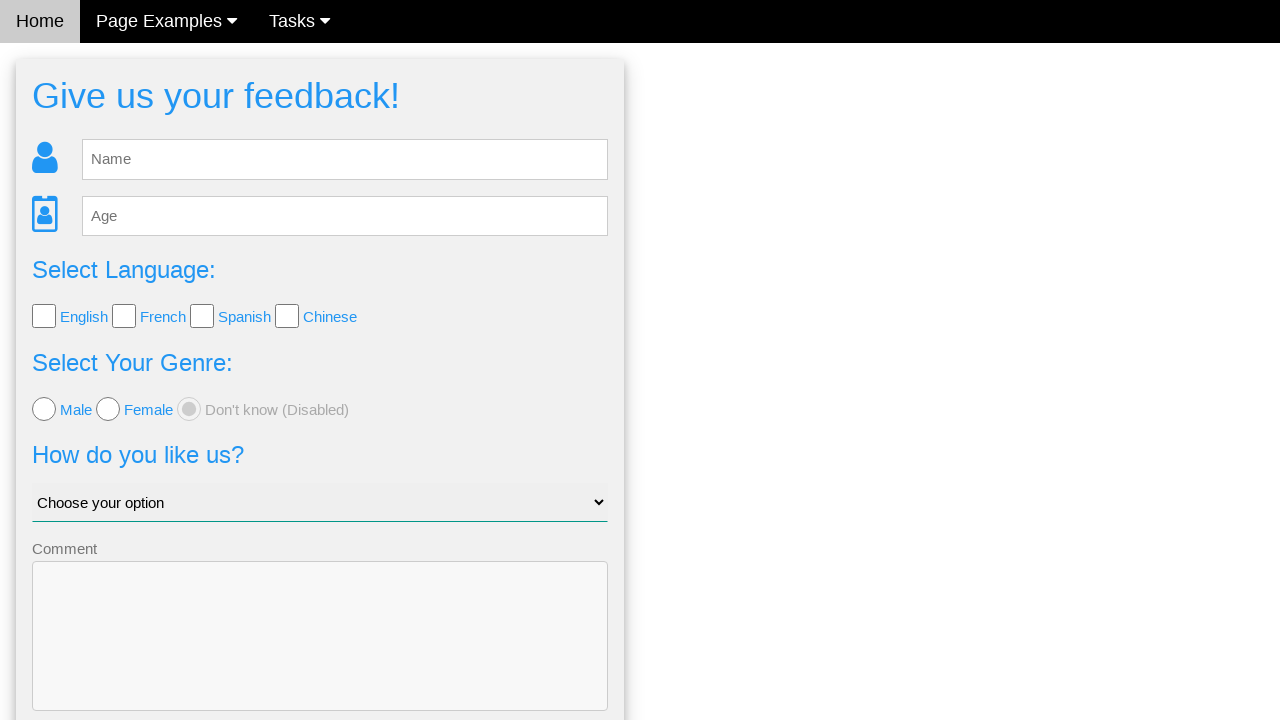

Navigated to feedback form page
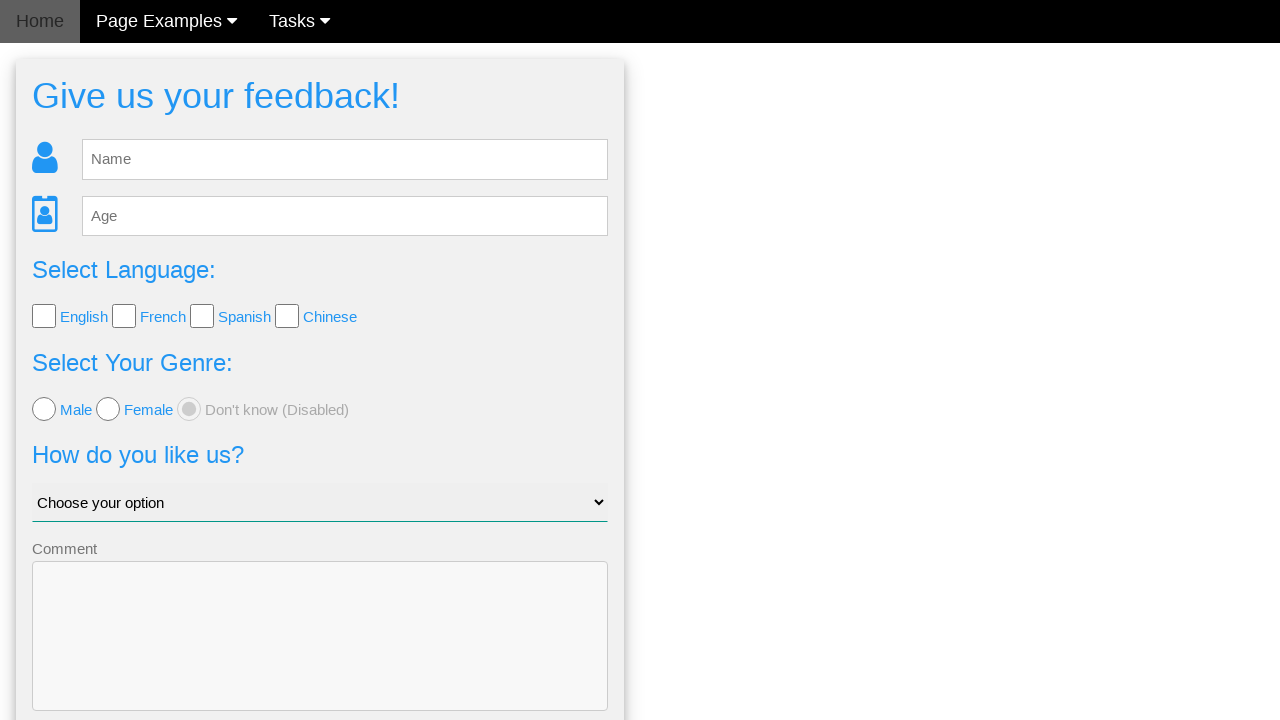

Clicked Submit button without entering any feedback data at (320, 656) on button[type='submit']
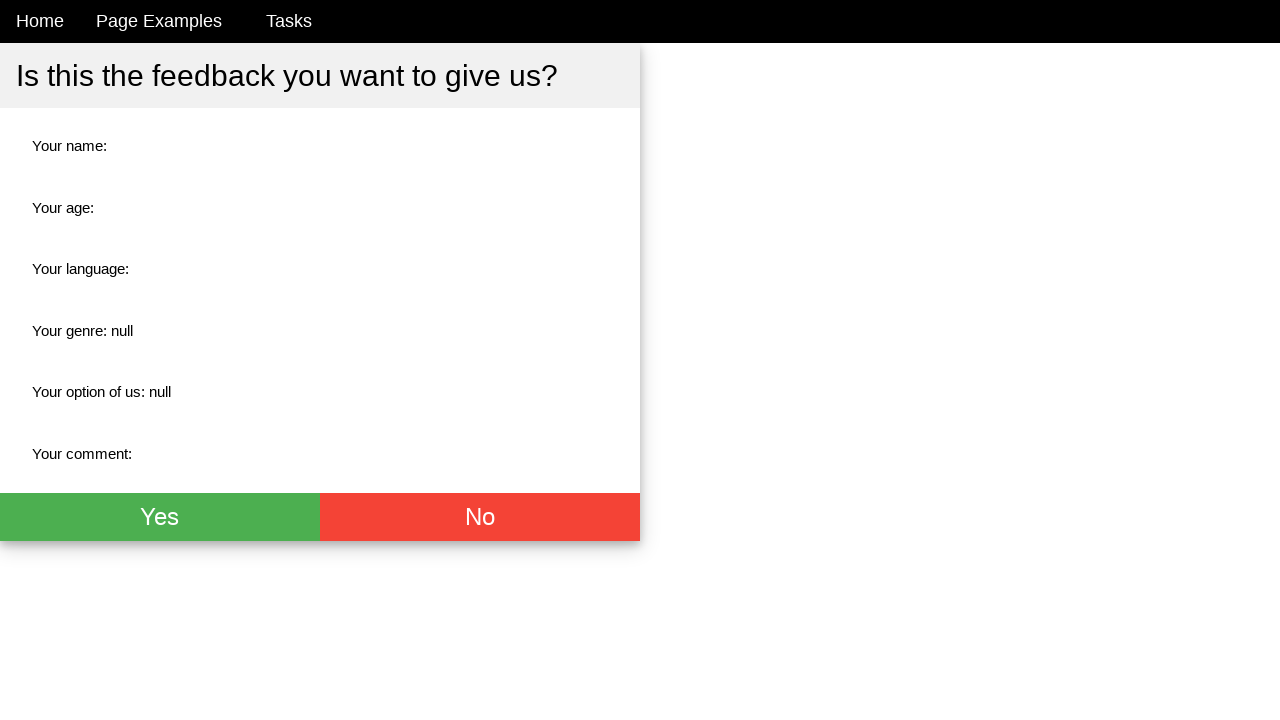

Confirmation dialog appeared
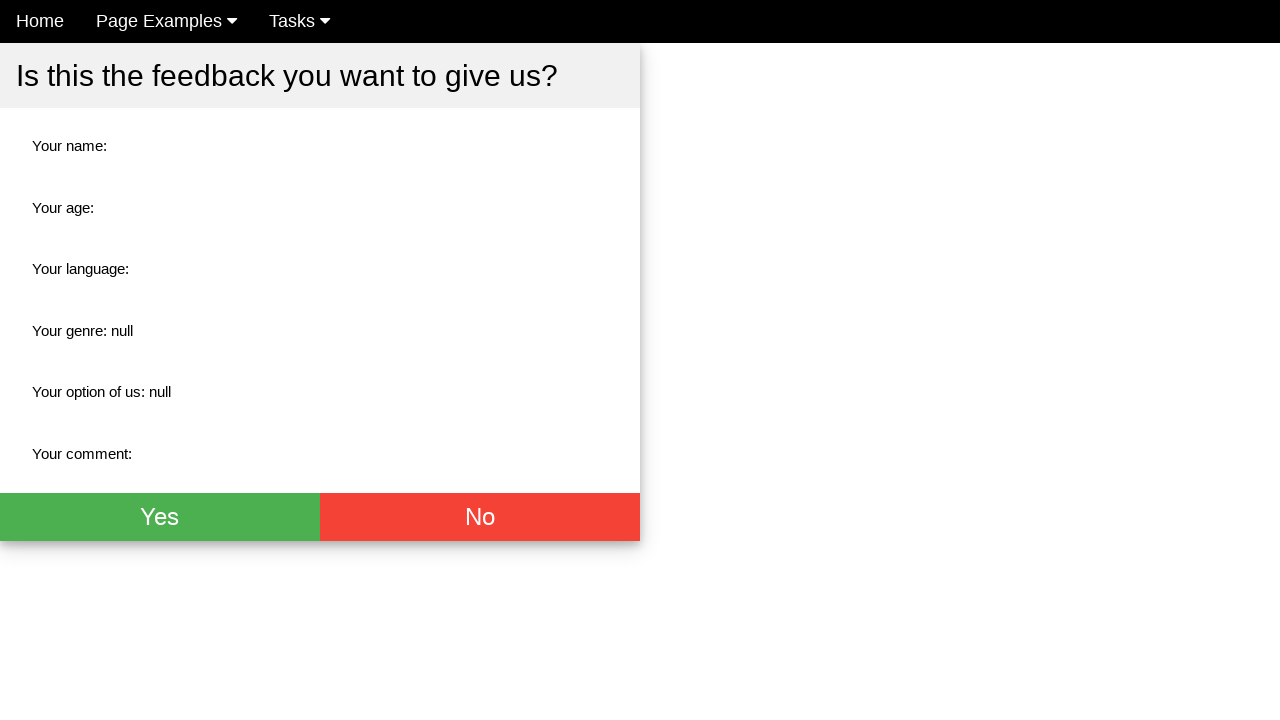

Clicked Yes on confirmation dialog at (160, 517) on button[onclick='openFeedback()']
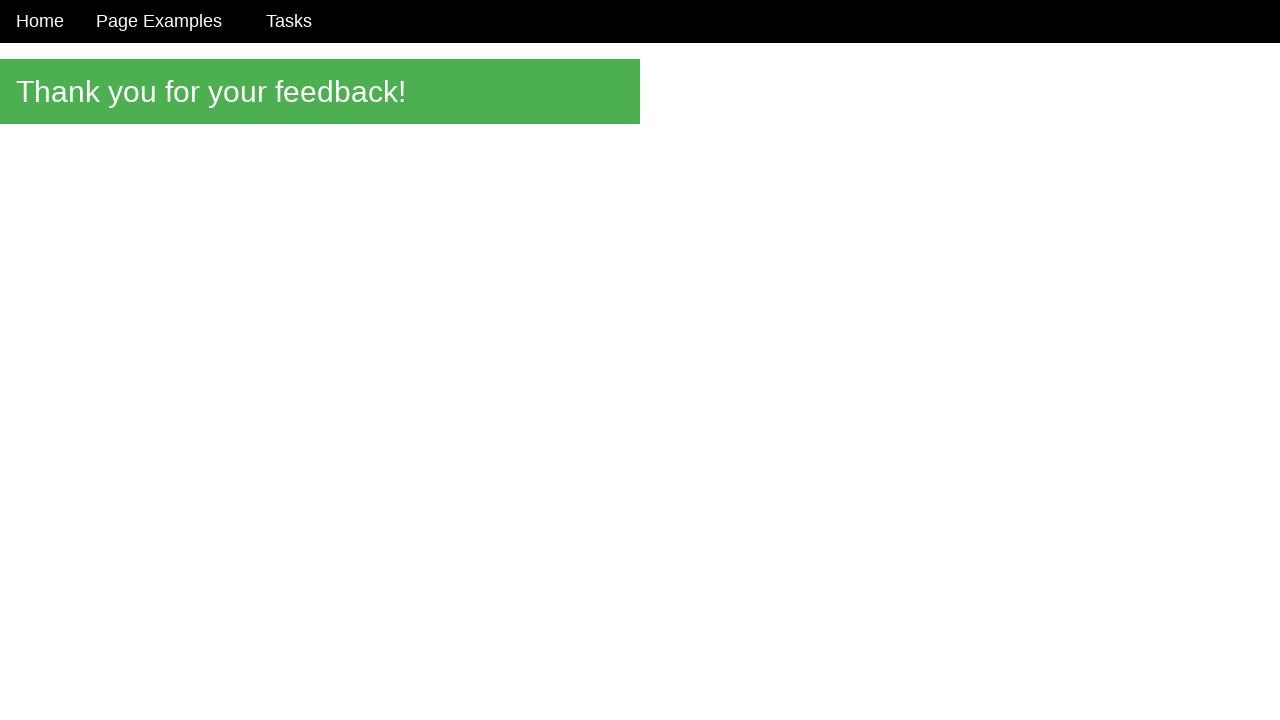

Generic thank you message displayed
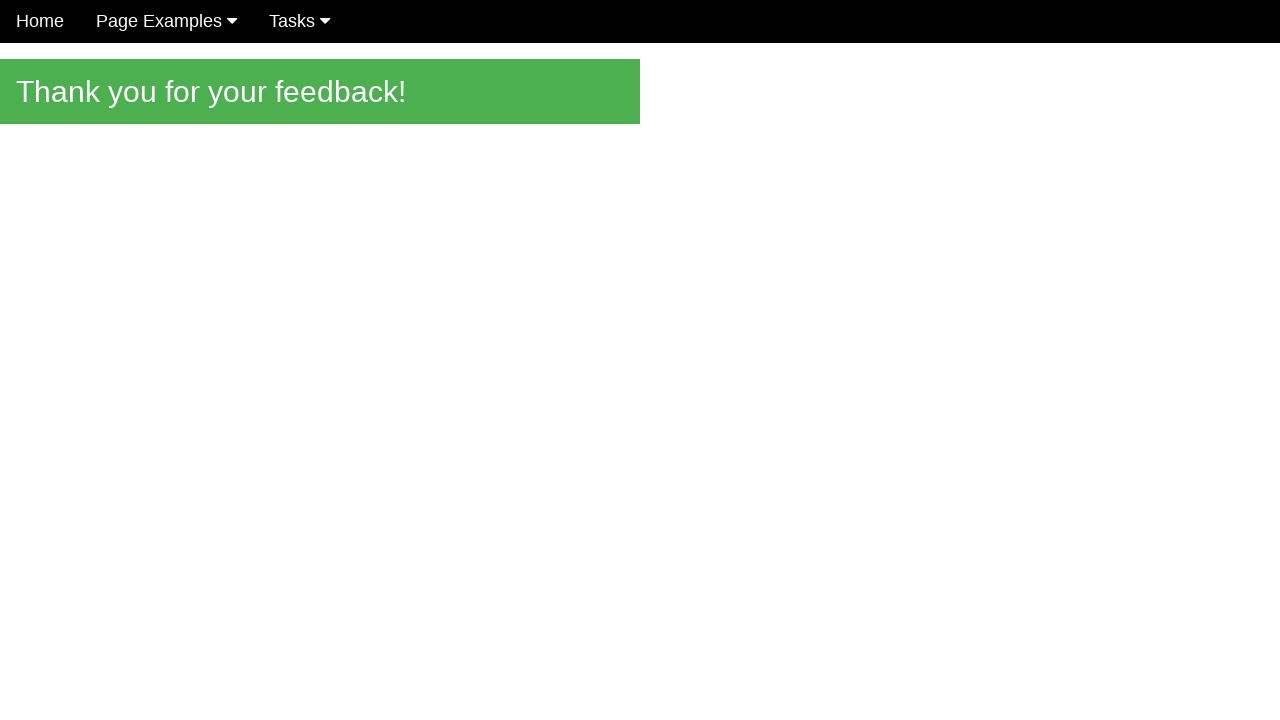

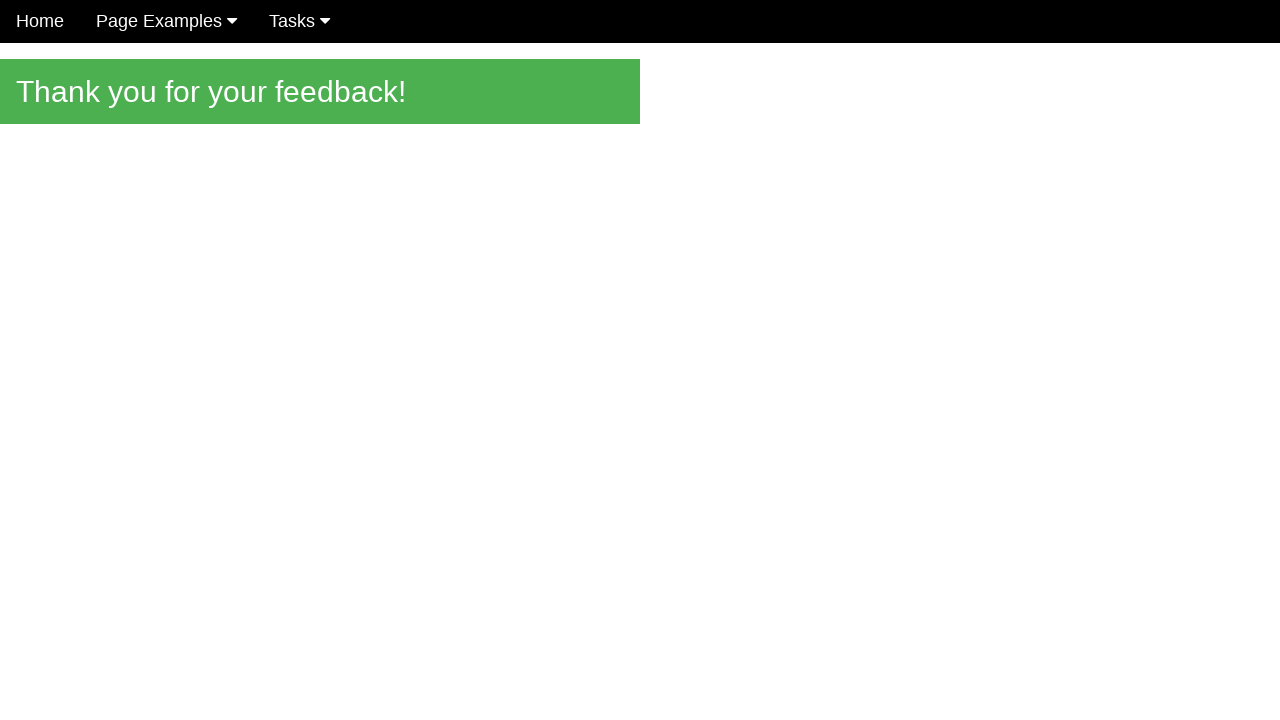